Opens Service dropdown and clicks Disclaimer

Starting URL: https://bearstore-testsite.smartbear.com/

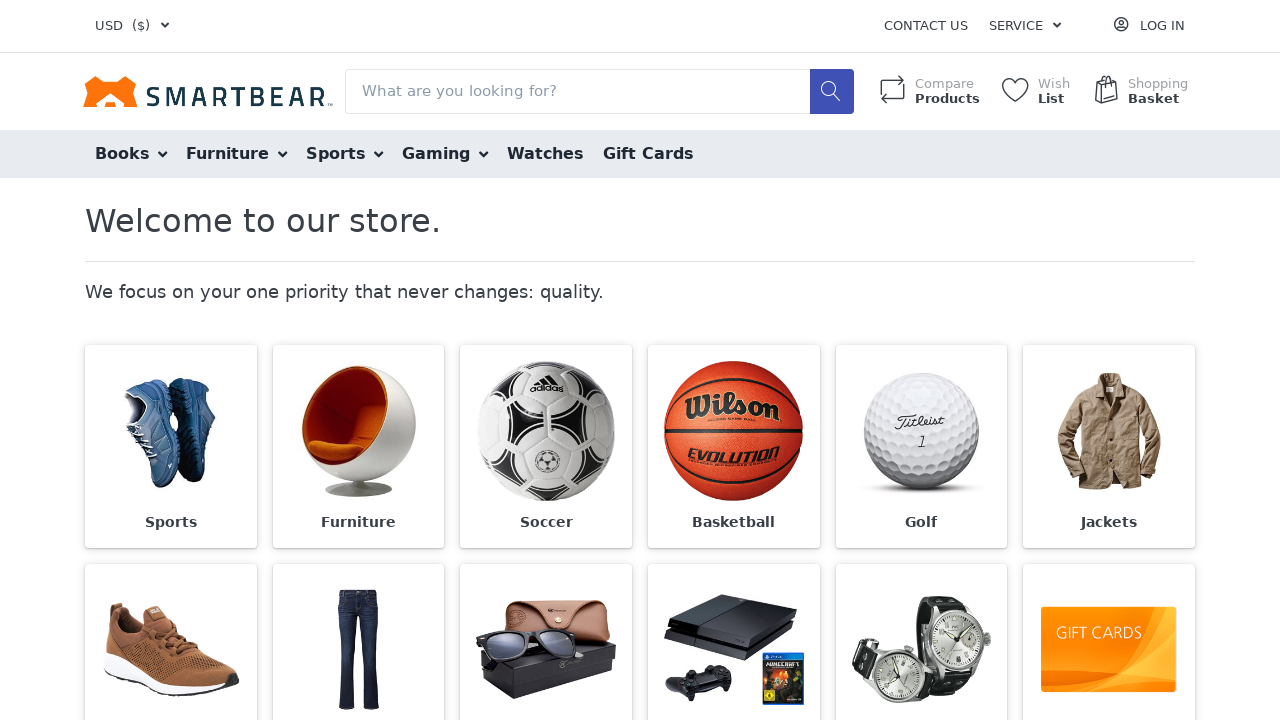

Clicked Service dropdown at (1016, 26) on xpath=//span[text()='Service']
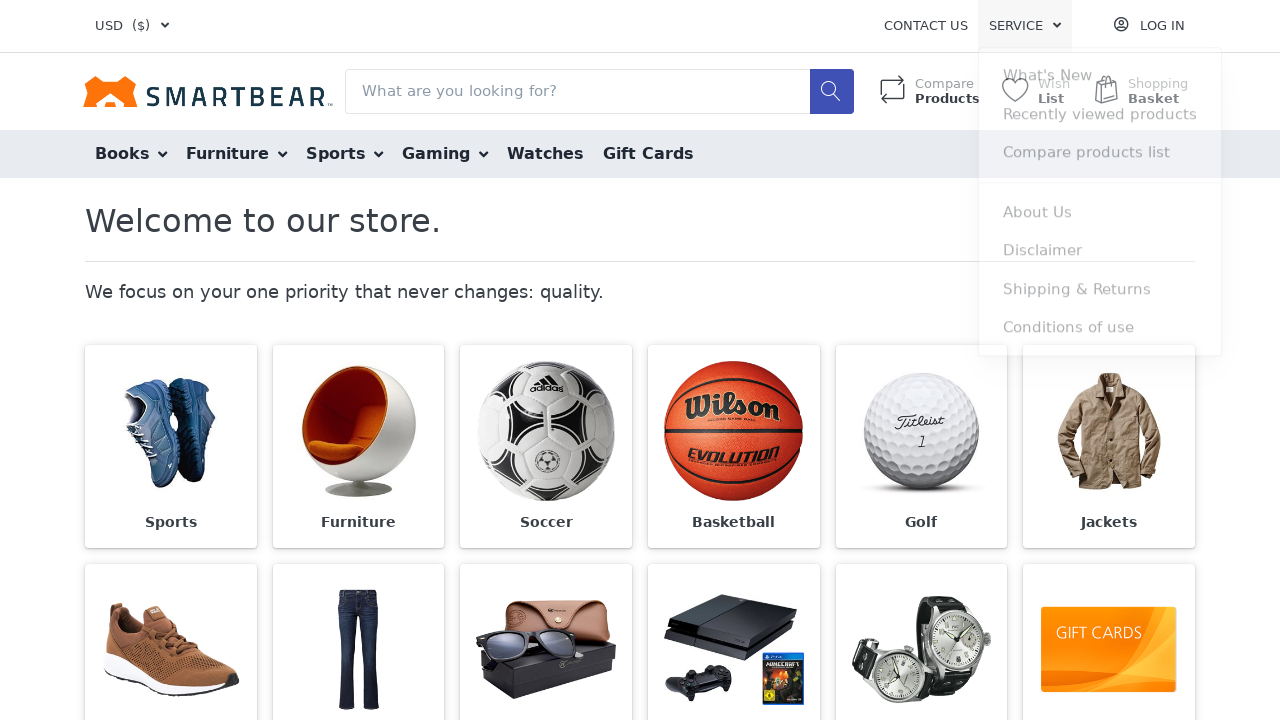

Clicked Disclaimer option at (1043, 257) on xpath=//span[text()='Disclaimer']
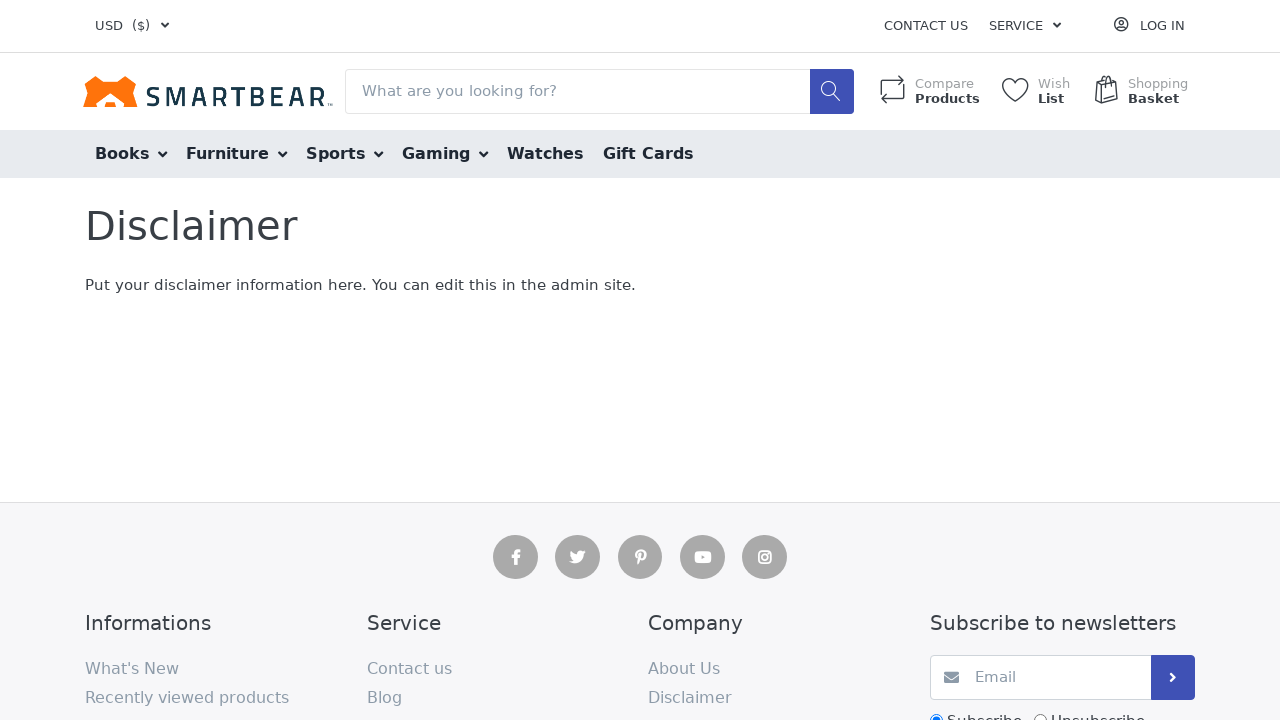

Page DOM content loaded
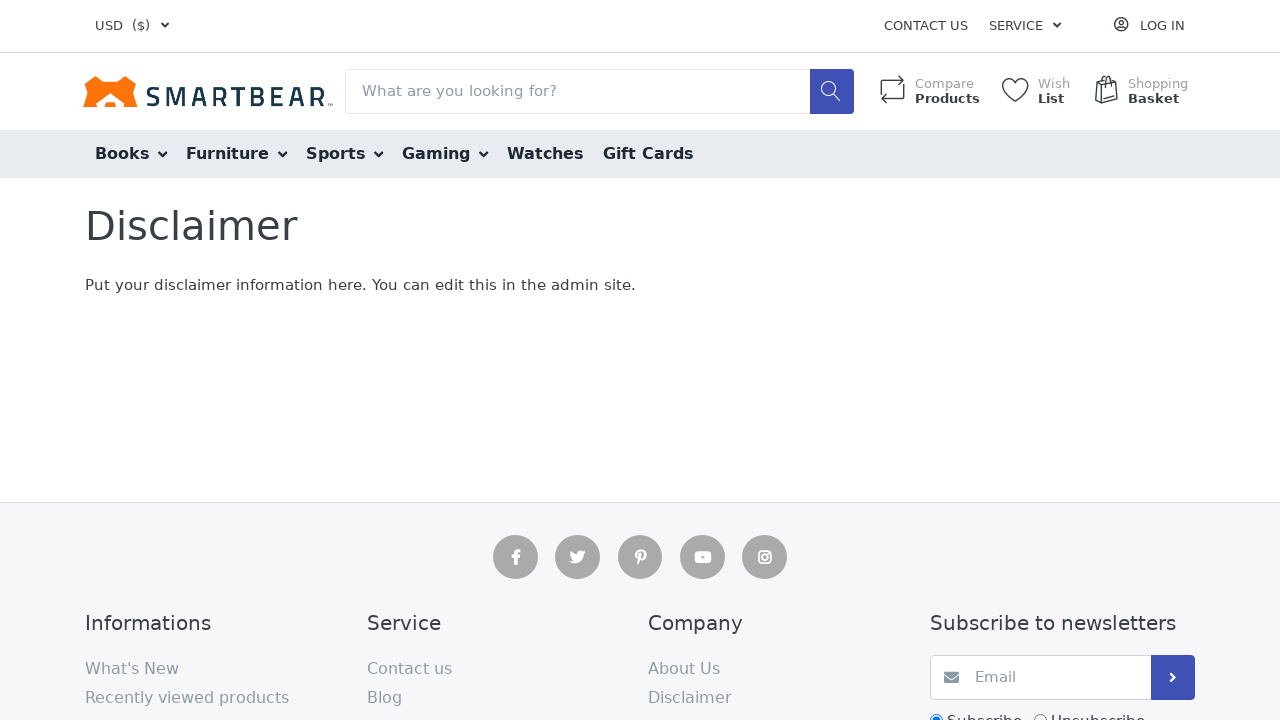

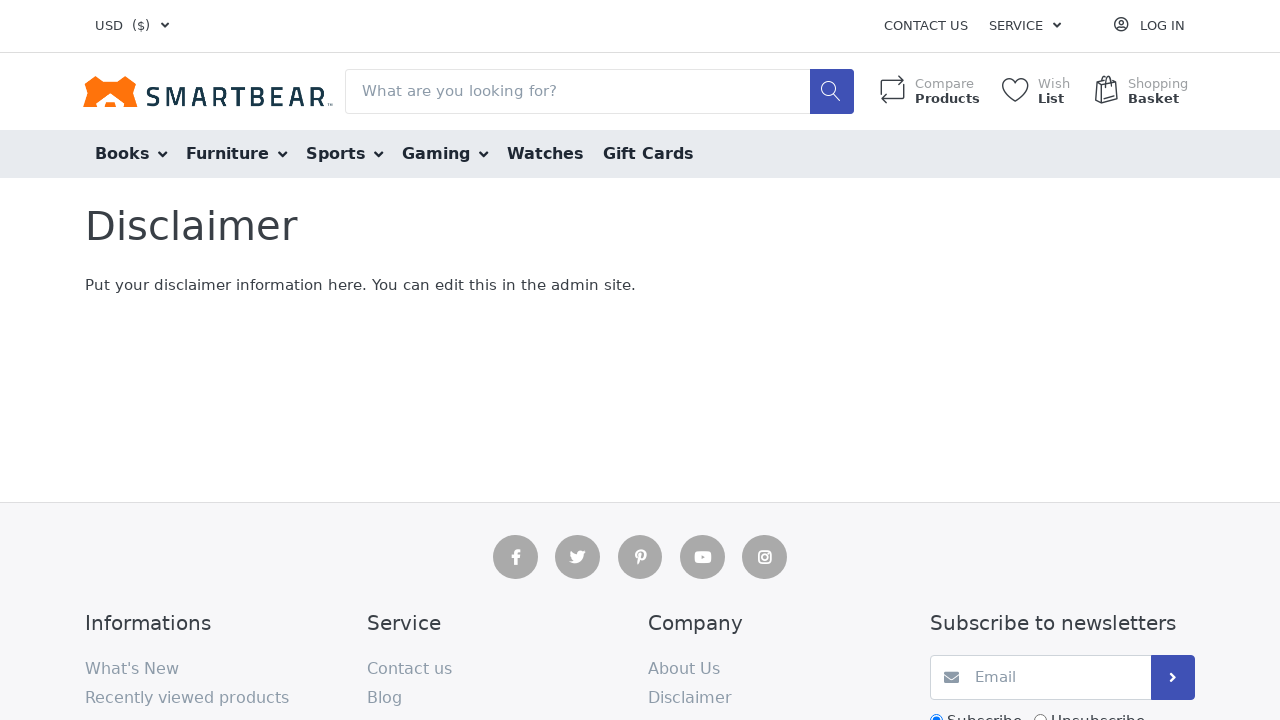